Tests dropdown list functionality by selecting an option from a dropdown menu and verifying the selection was successful

Starting URL: https://the-internet.herokuapp.com/dropdown

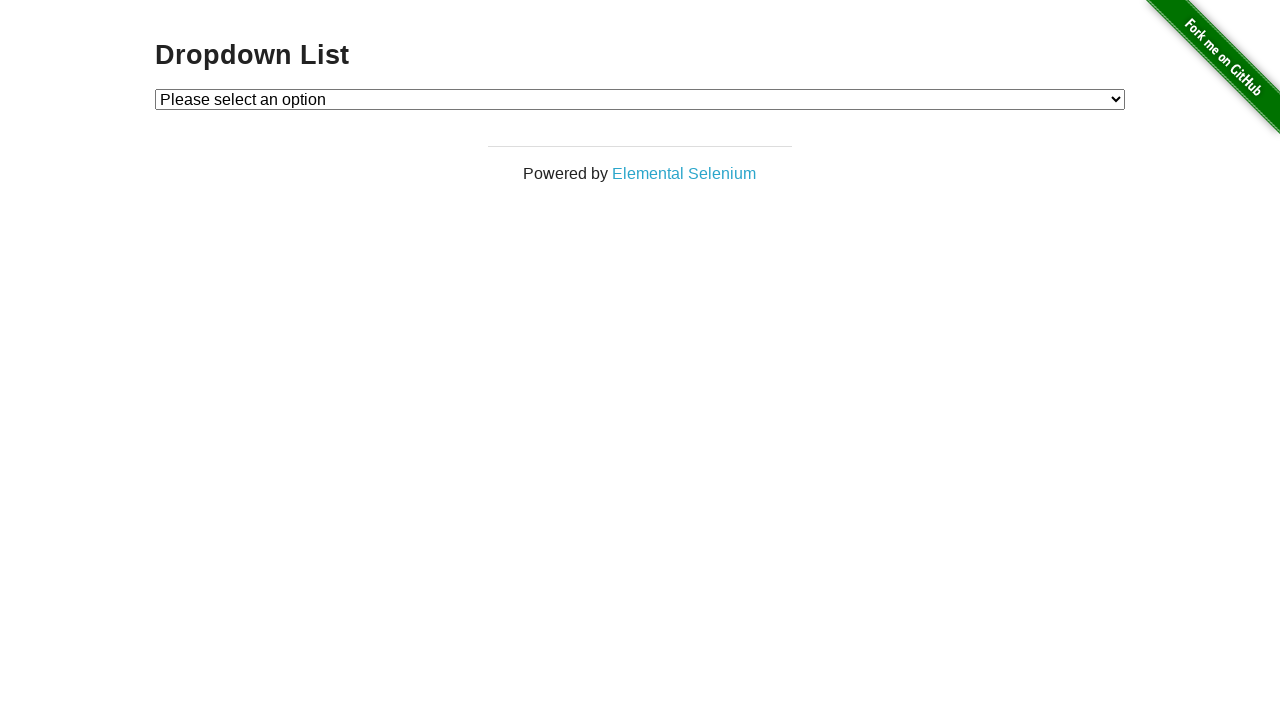

Selected 'Option 1' from the dropdown menu on #dropdown
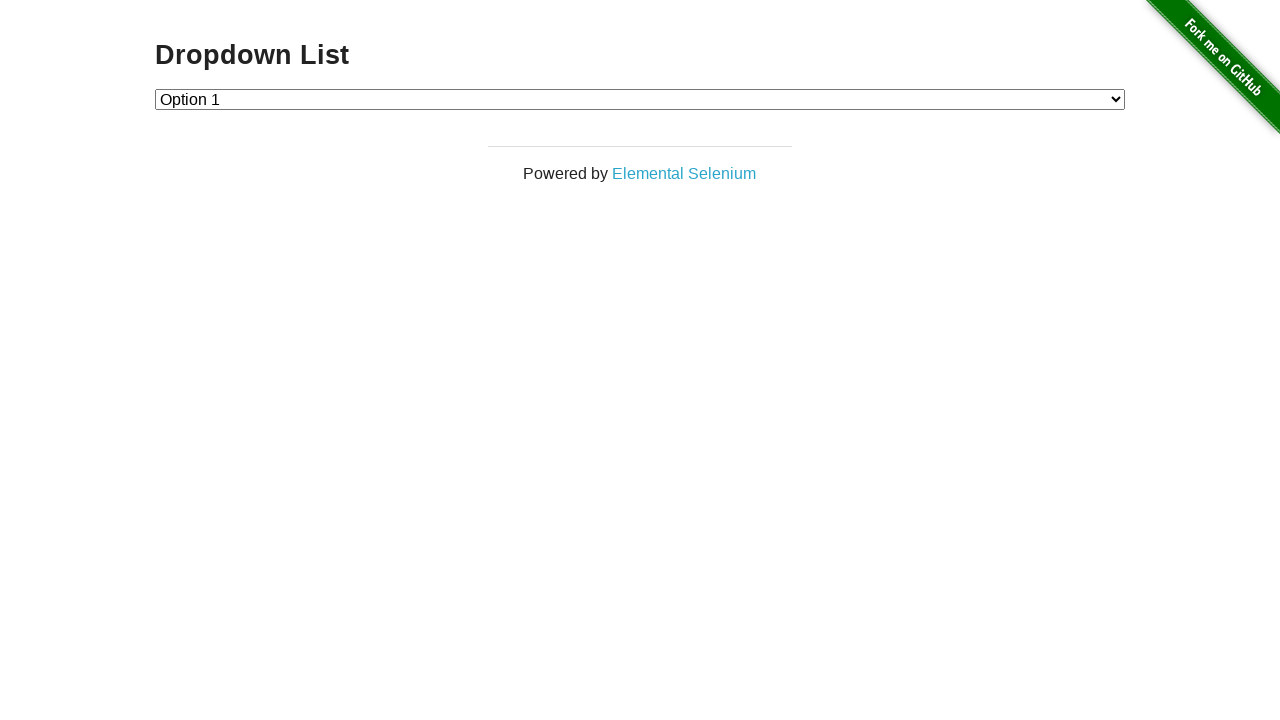

Verified that 'Option 1' was successfully selected in the dropdown
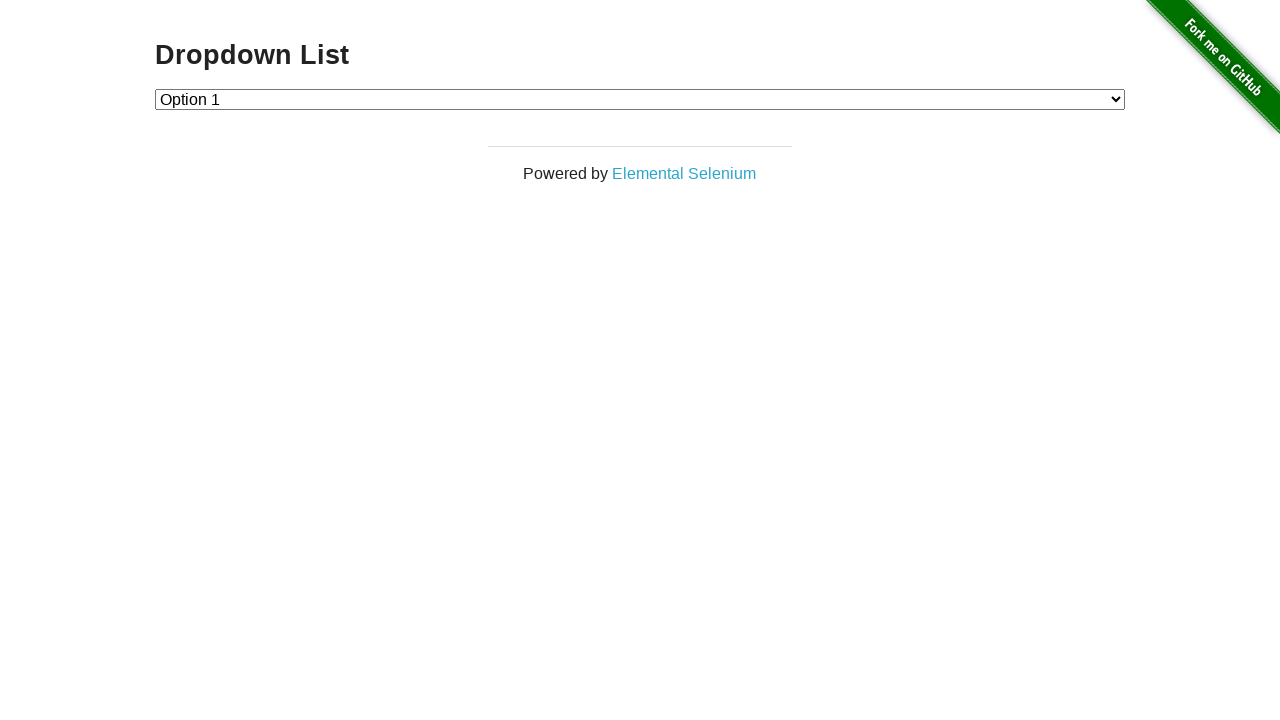

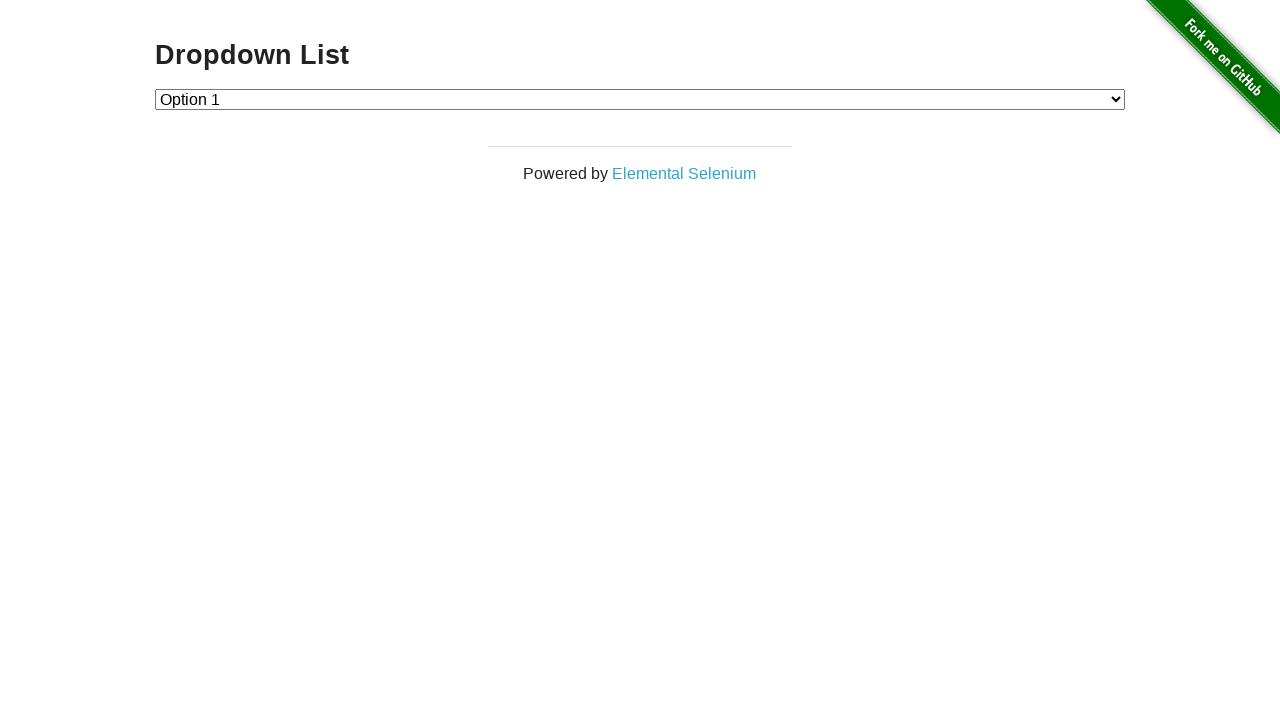